Tests checkbox and radio button functionality by clicking on a checkbox and a radio button to select them.

Starting URL: https://www.selenium.dev/selenium/web/web-form.html

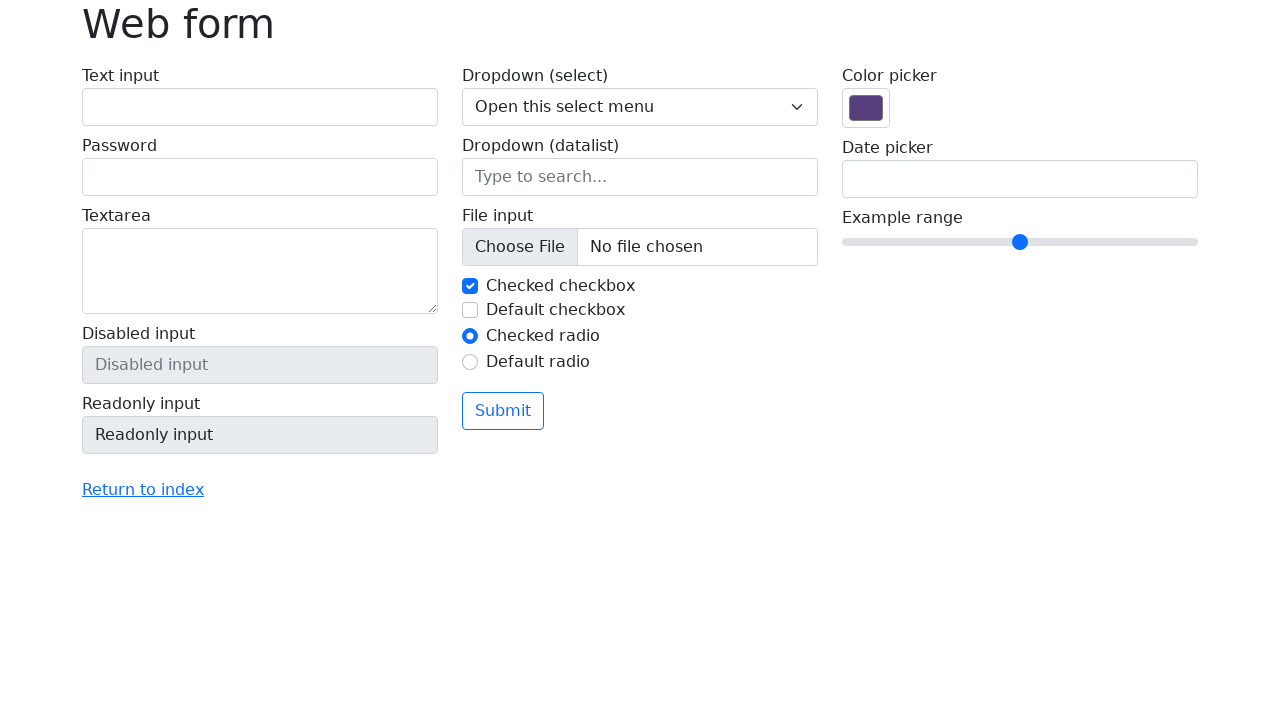

Clicked checkbox 2 to select it at (470, 310) on #my-check-2
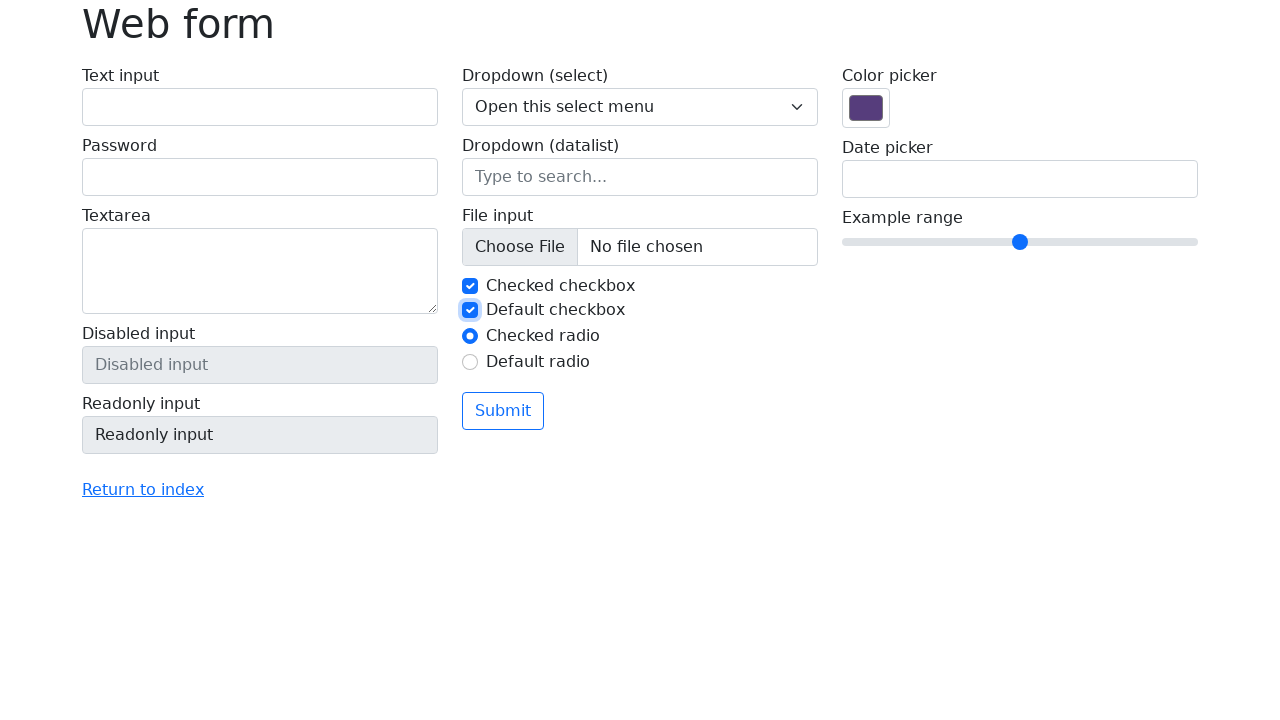

Clicked radio button 2 to select it at (470, 362) on #my-radio-2
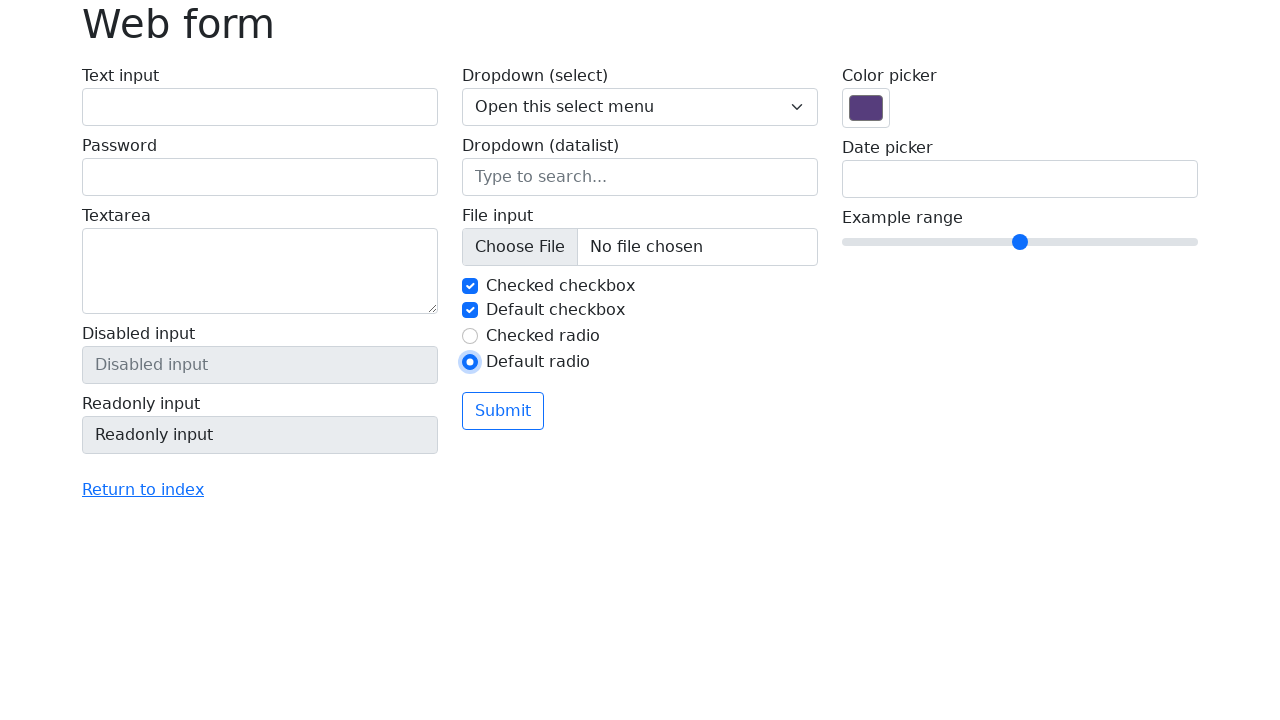

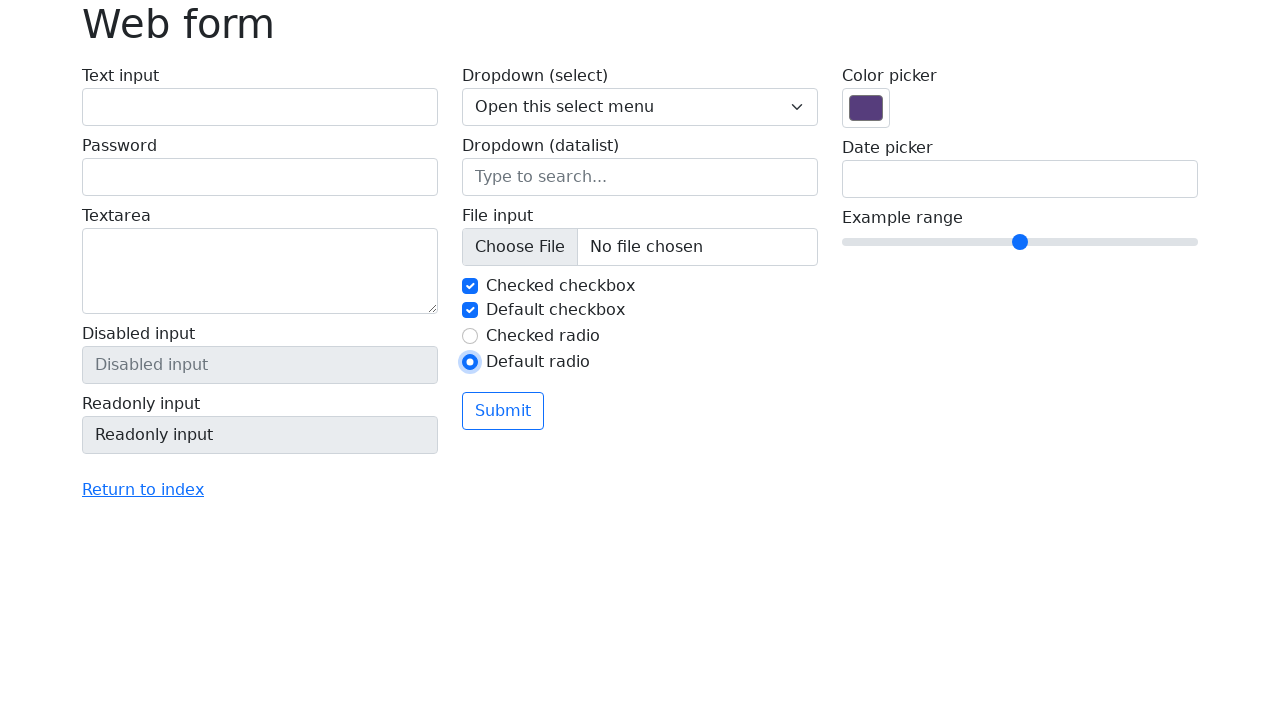